Navigates to QAFox website and maximizes the browser window to verify the page loads correctly

Starting URL: https://www.qafox.com

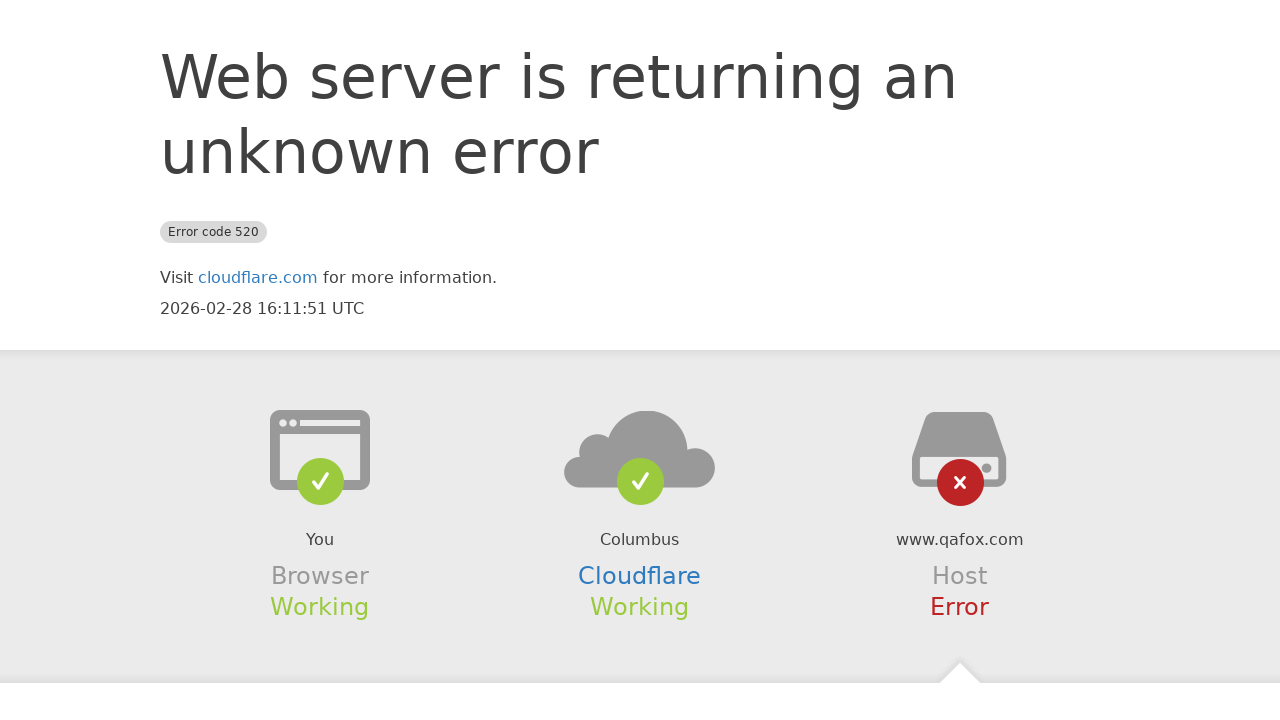

Set viewport size to 1920x1080 to maximize browser window
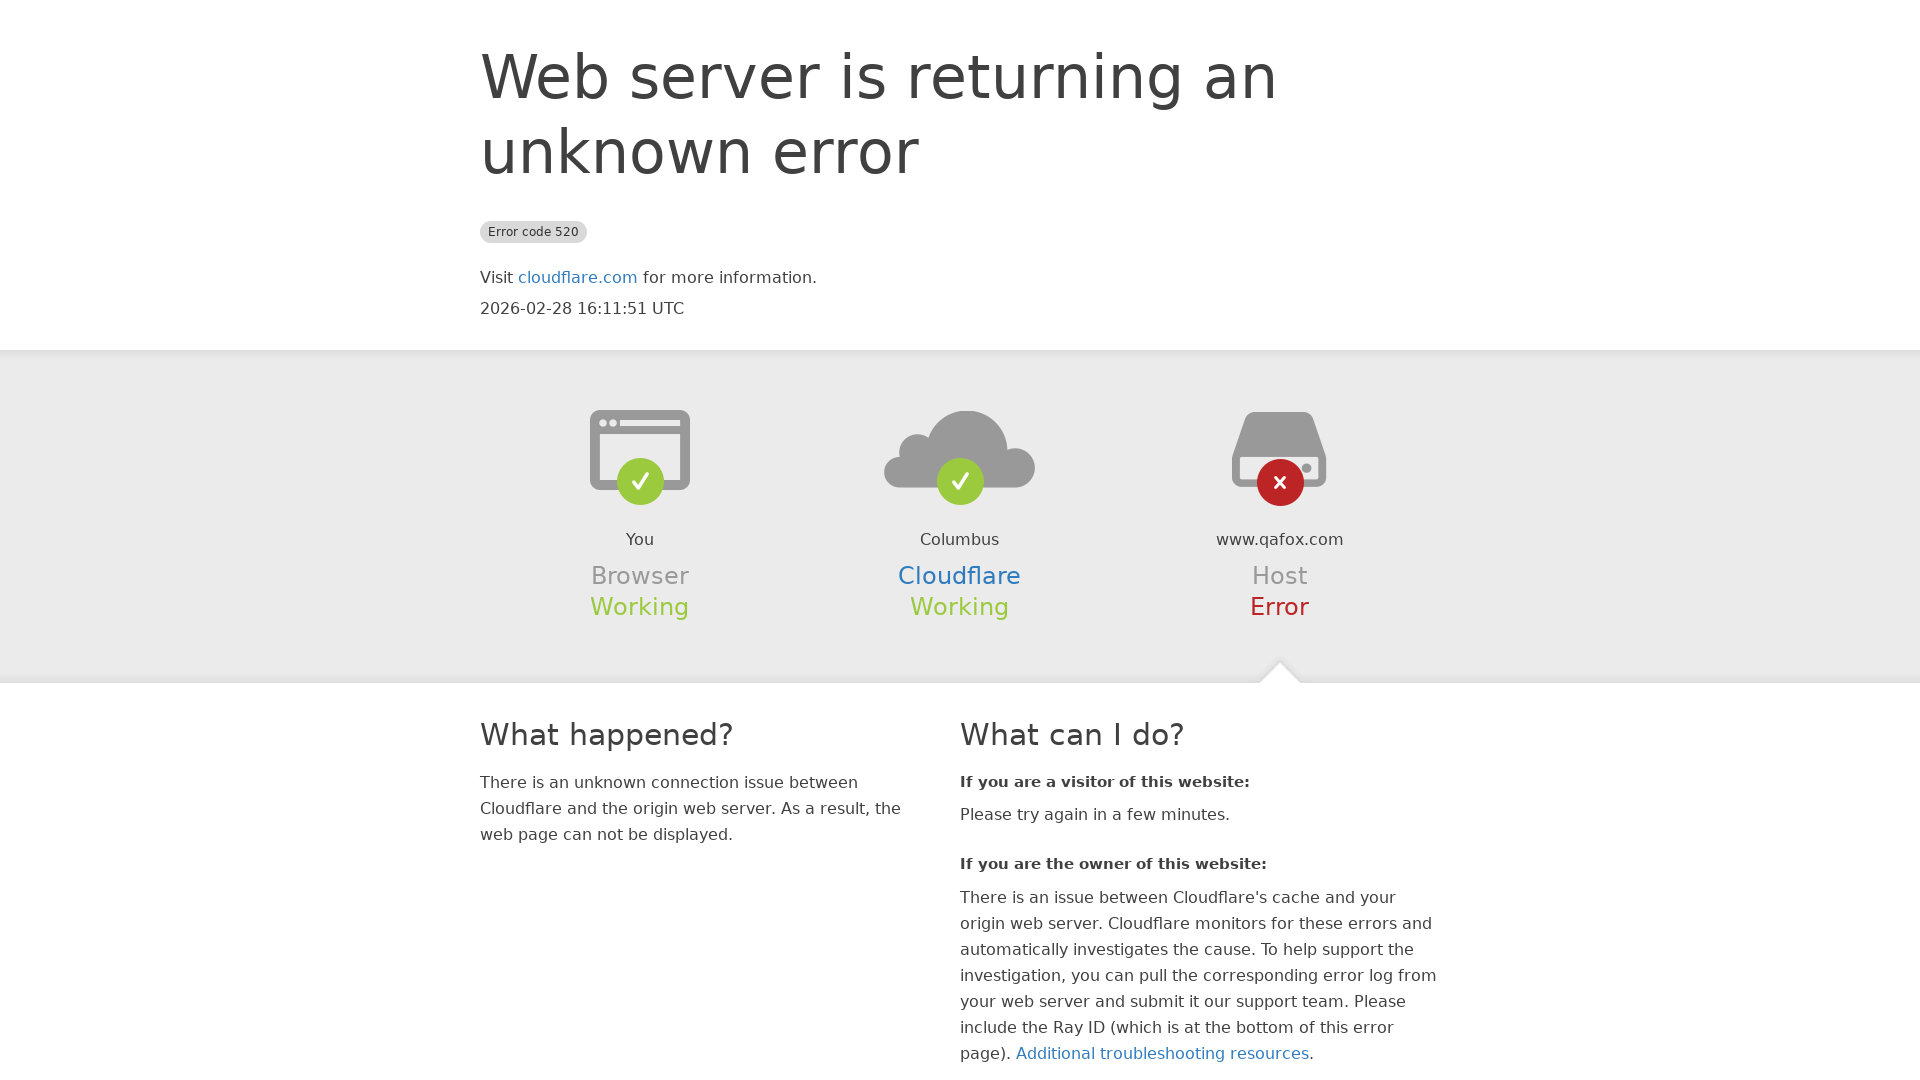

QAFox website page loaded successfully with DOM content ready
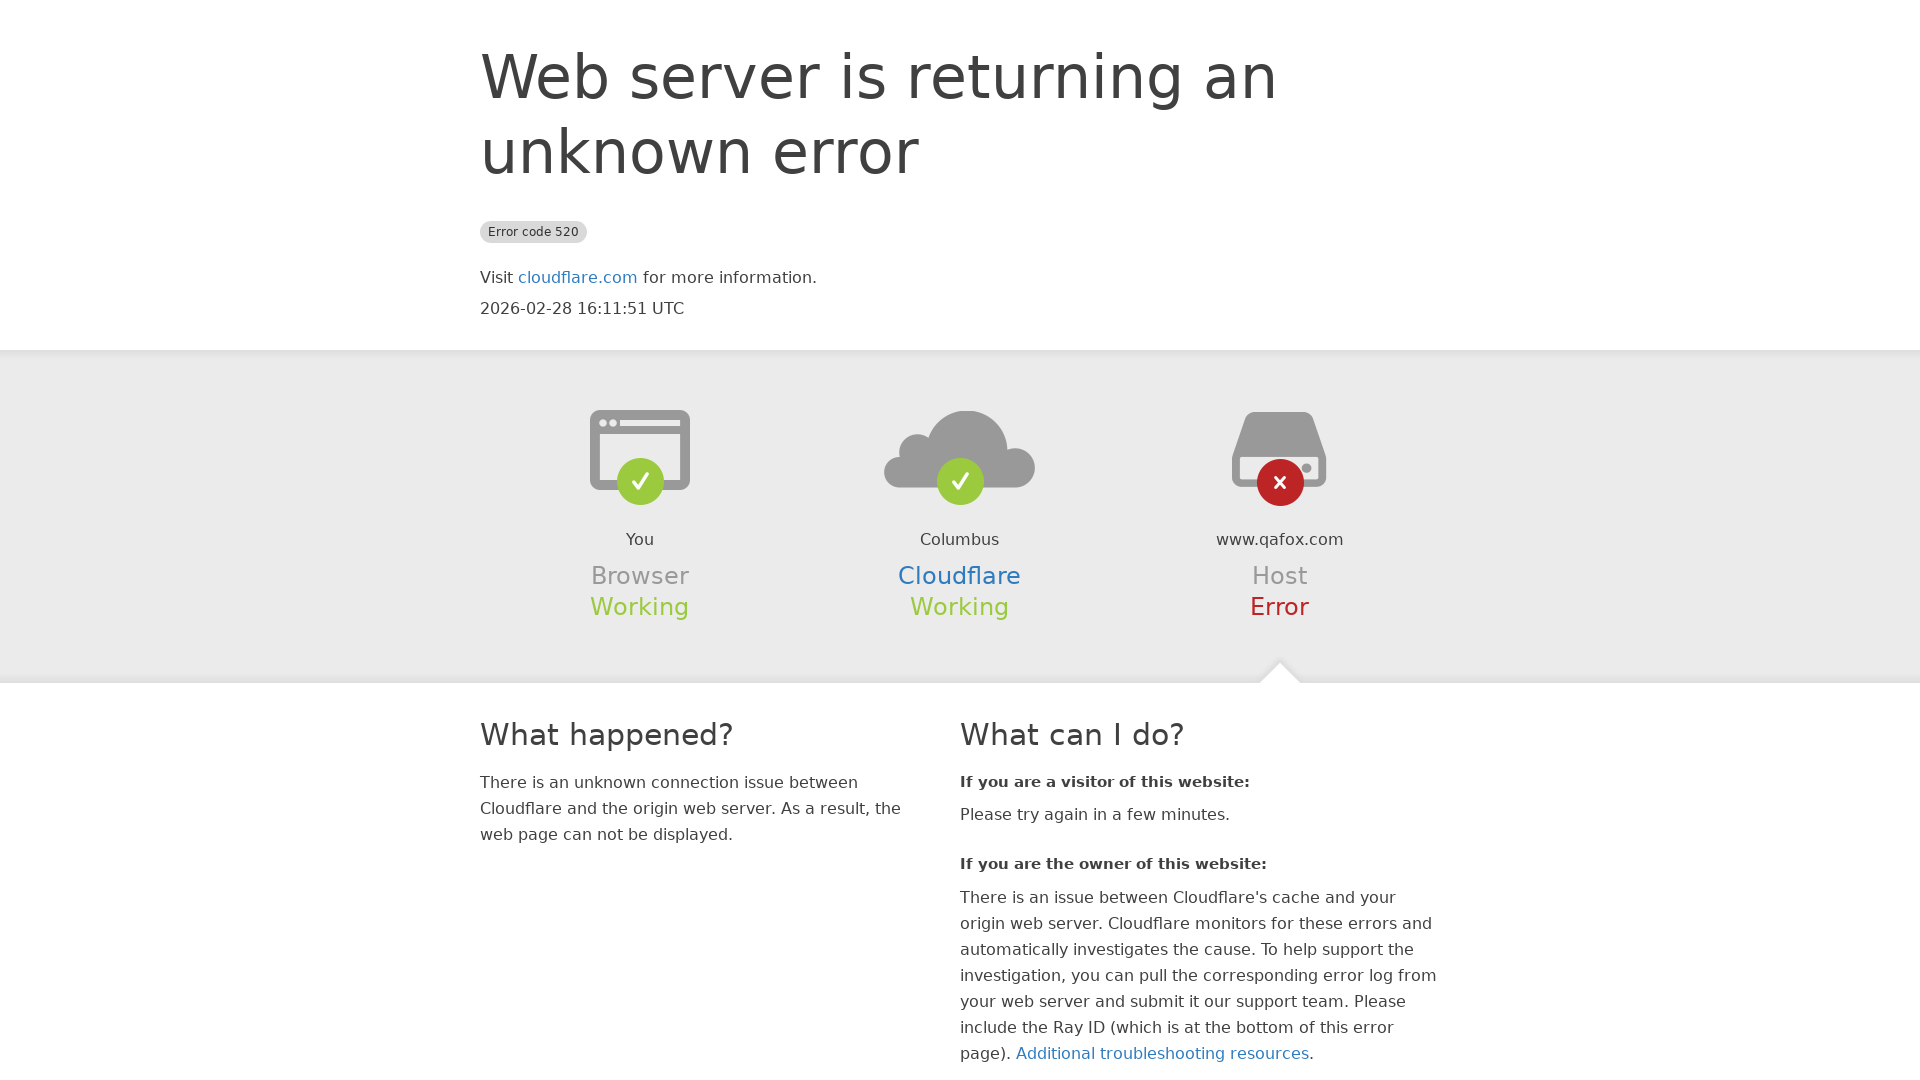

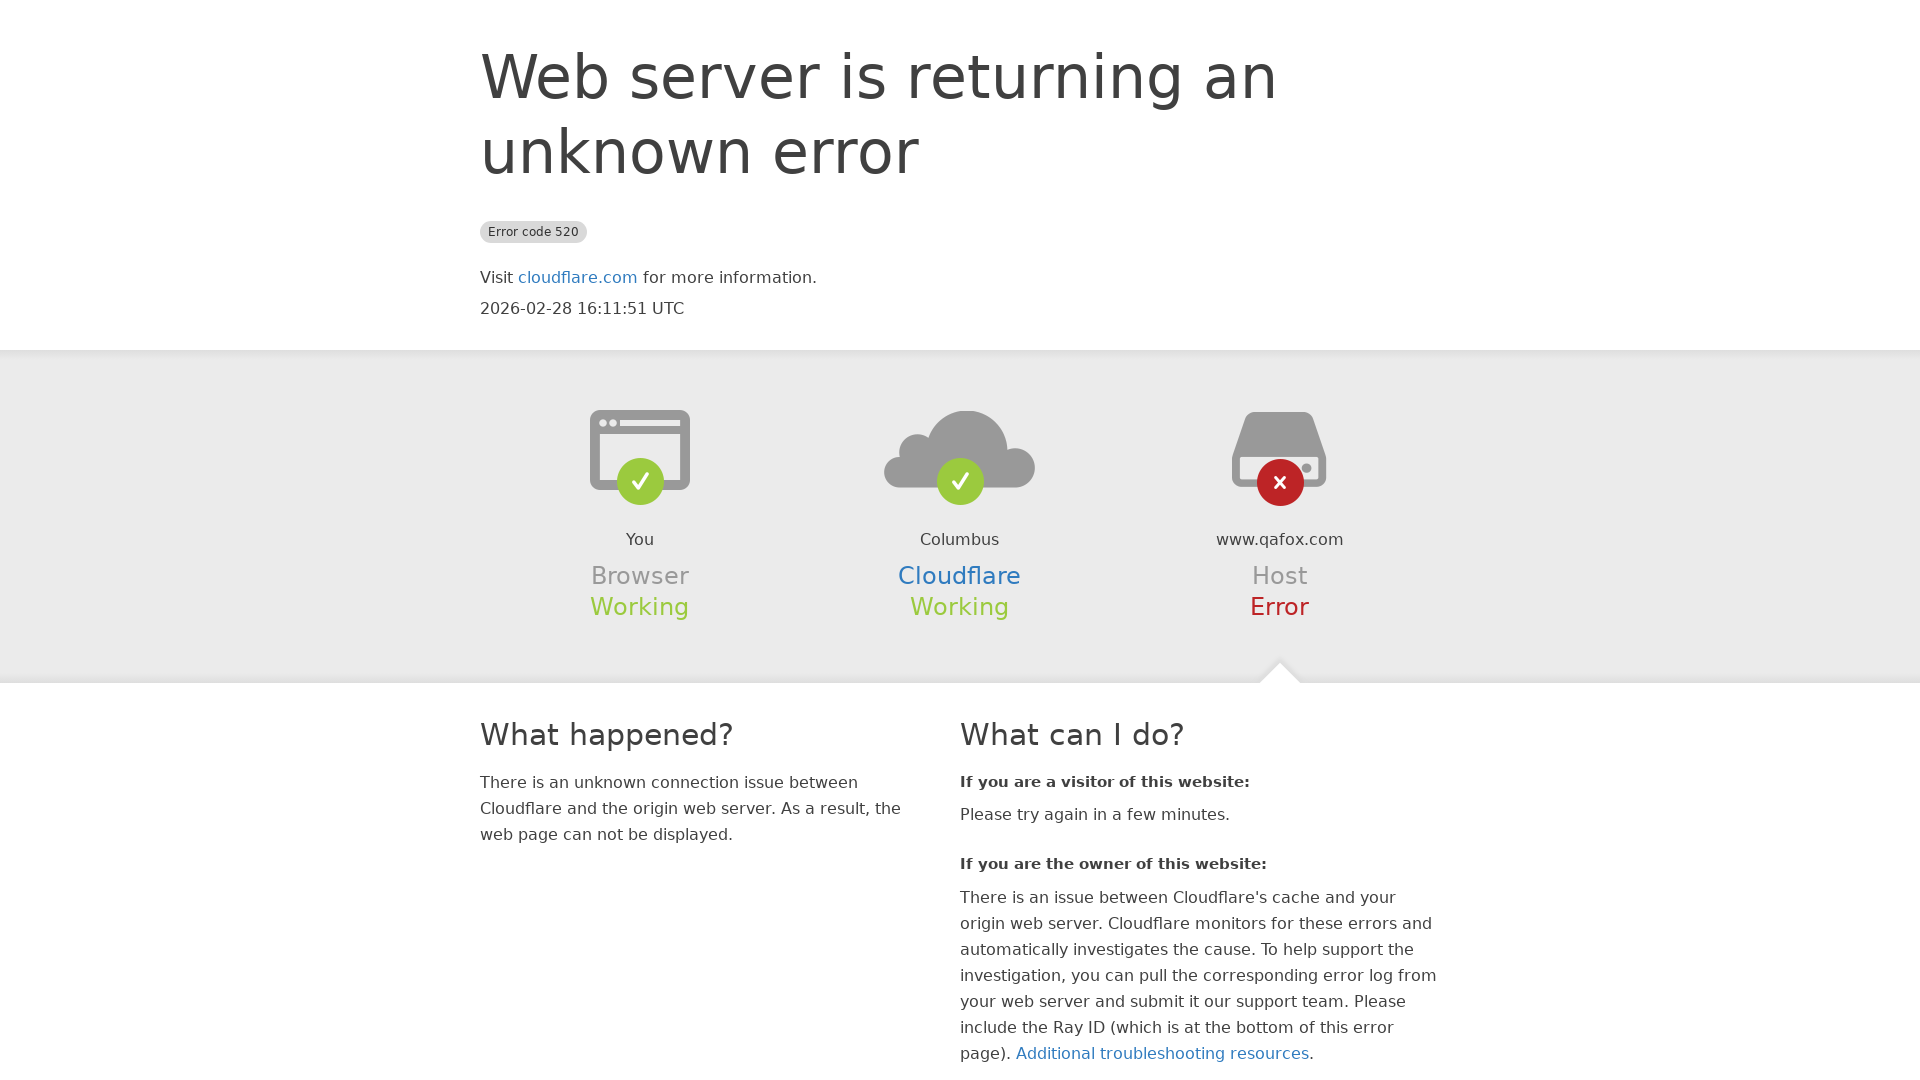